Tests checkbox functionality by clicking to select and deselect a checkbox, and counts the total number of checkboxes on the page

Starting URL: https://rahulshettyacademy.com/AutomationPractice/

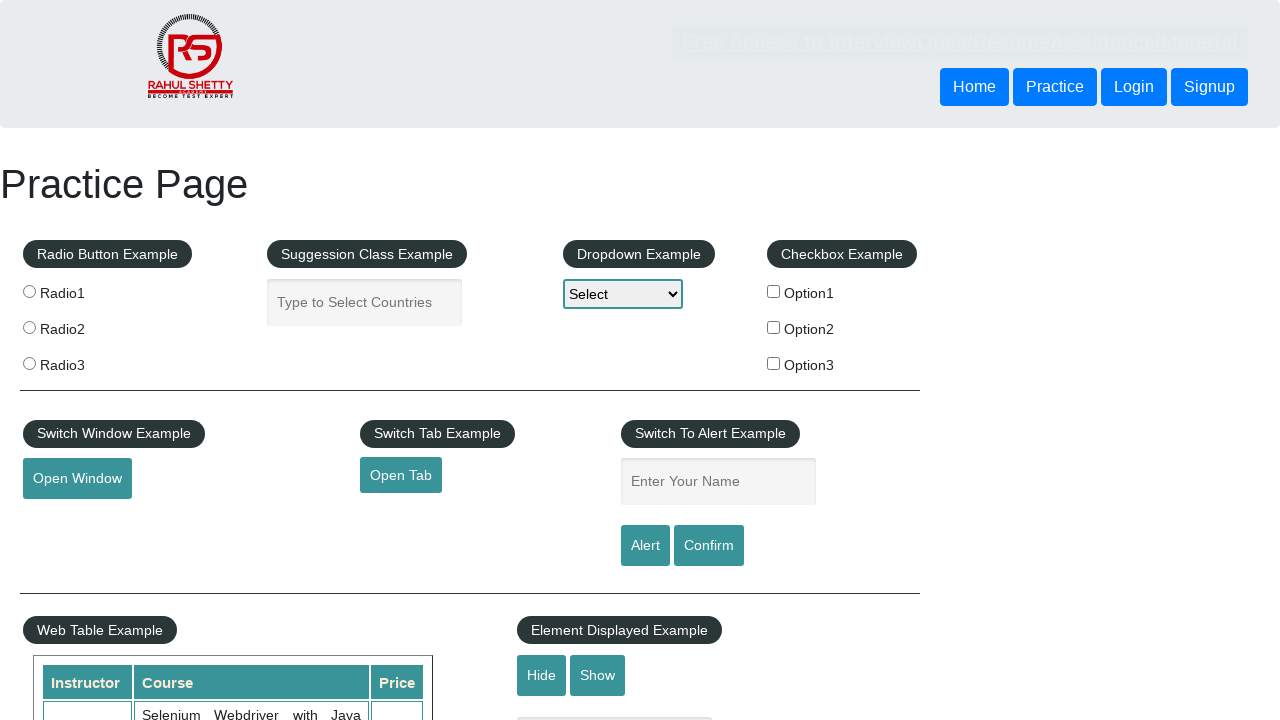

Clicked checkbox option 1 to select it at (774, 291) on #checkBoxOption1
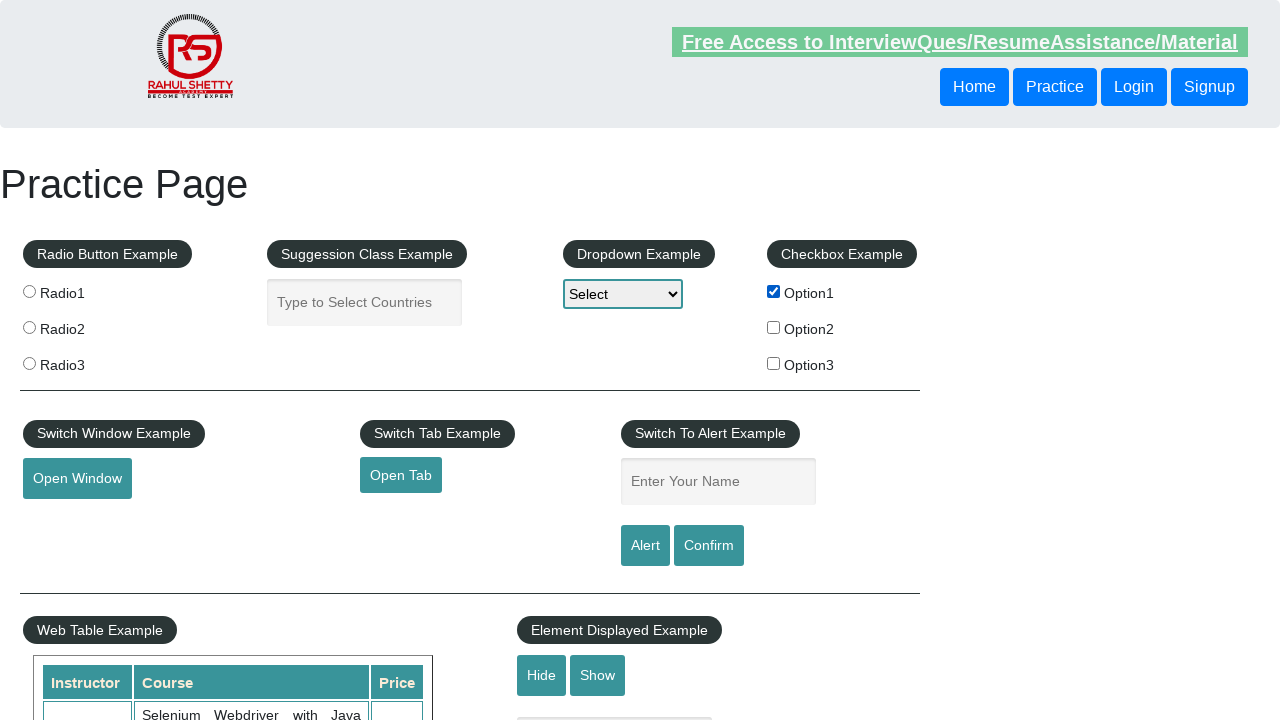

Verified that checkbox option 1 is selected
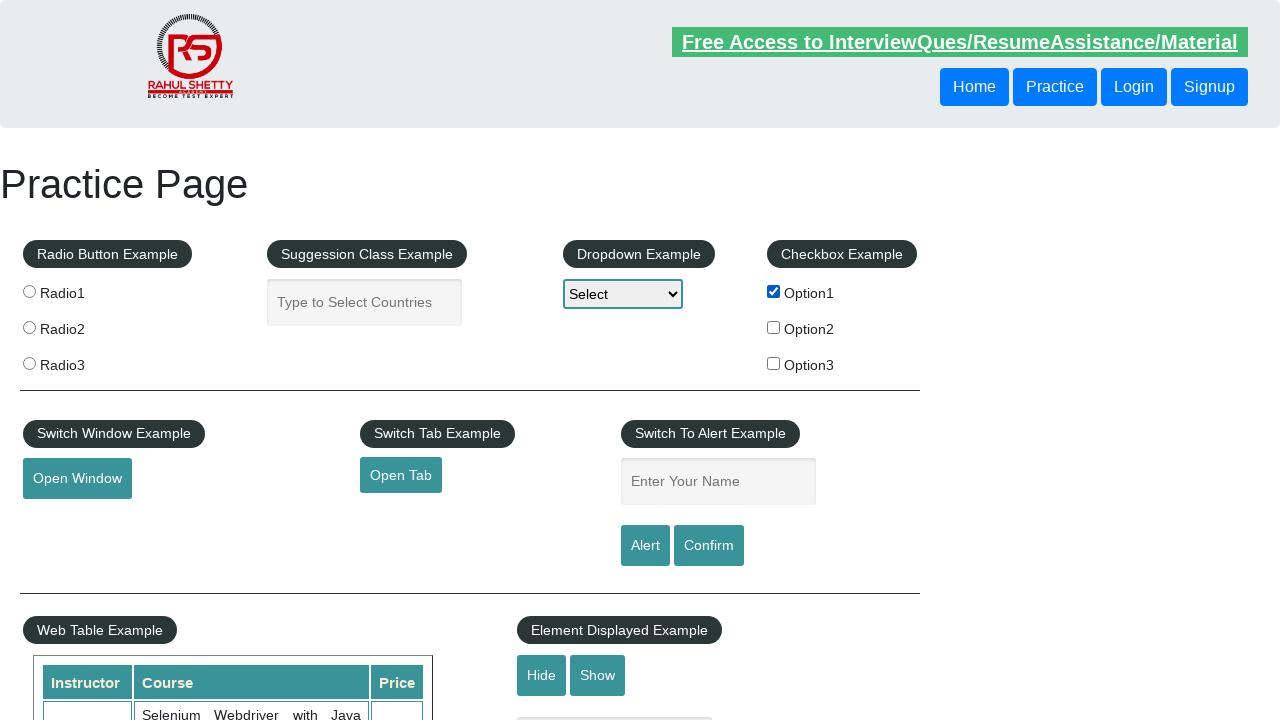

Clicked checkbox option 1 again to deselect it at (774, 291) on #checkBoxOption1
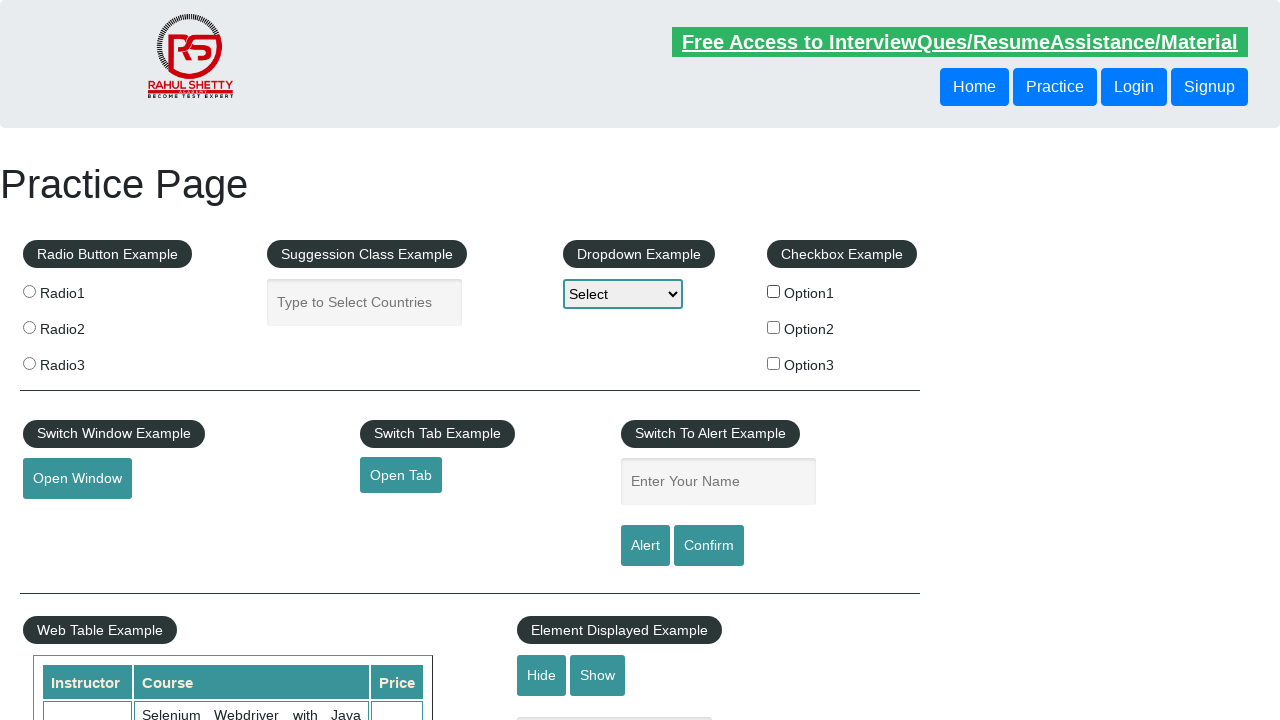

Verified that checkbox option 1 is now deselected
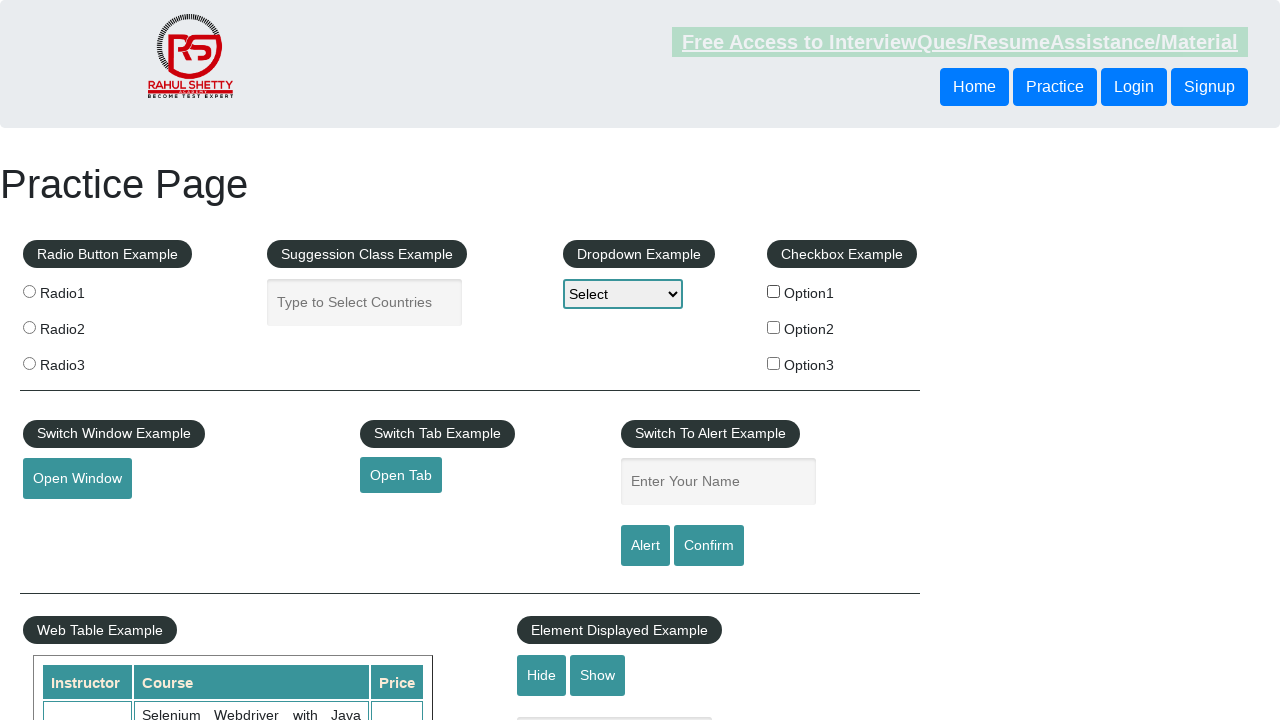

Counted total checkboxes on page: 3
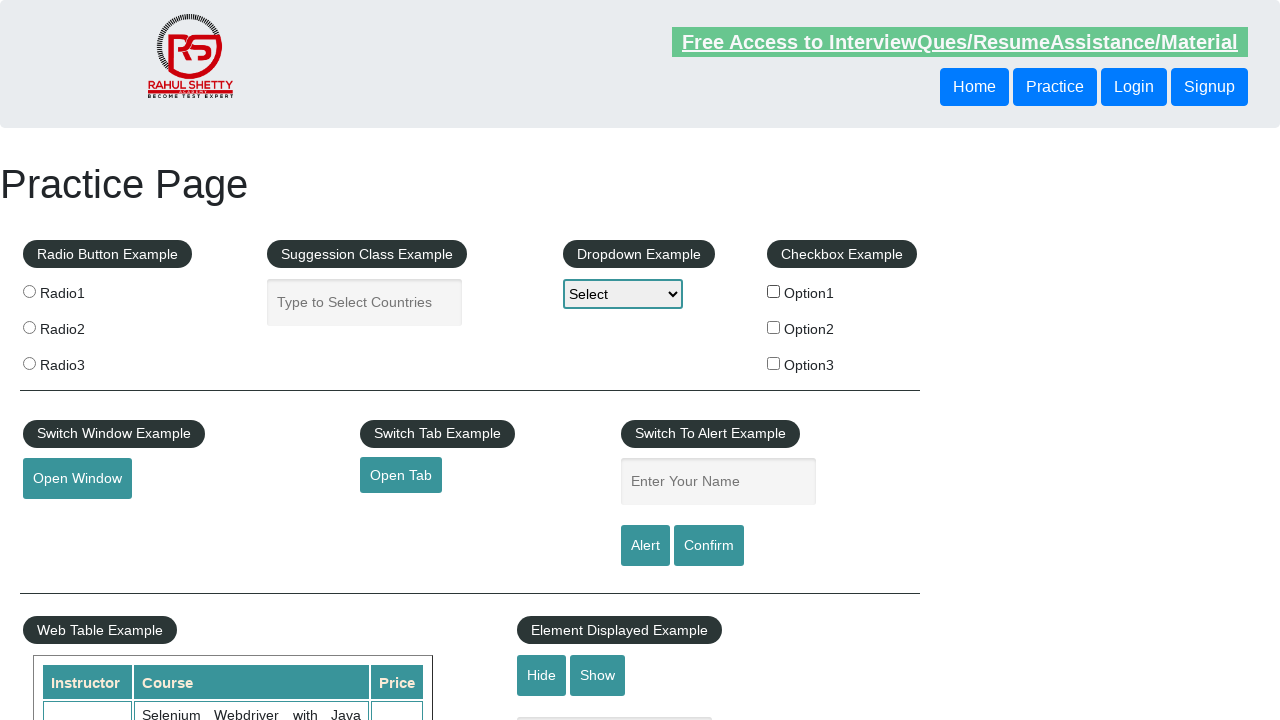

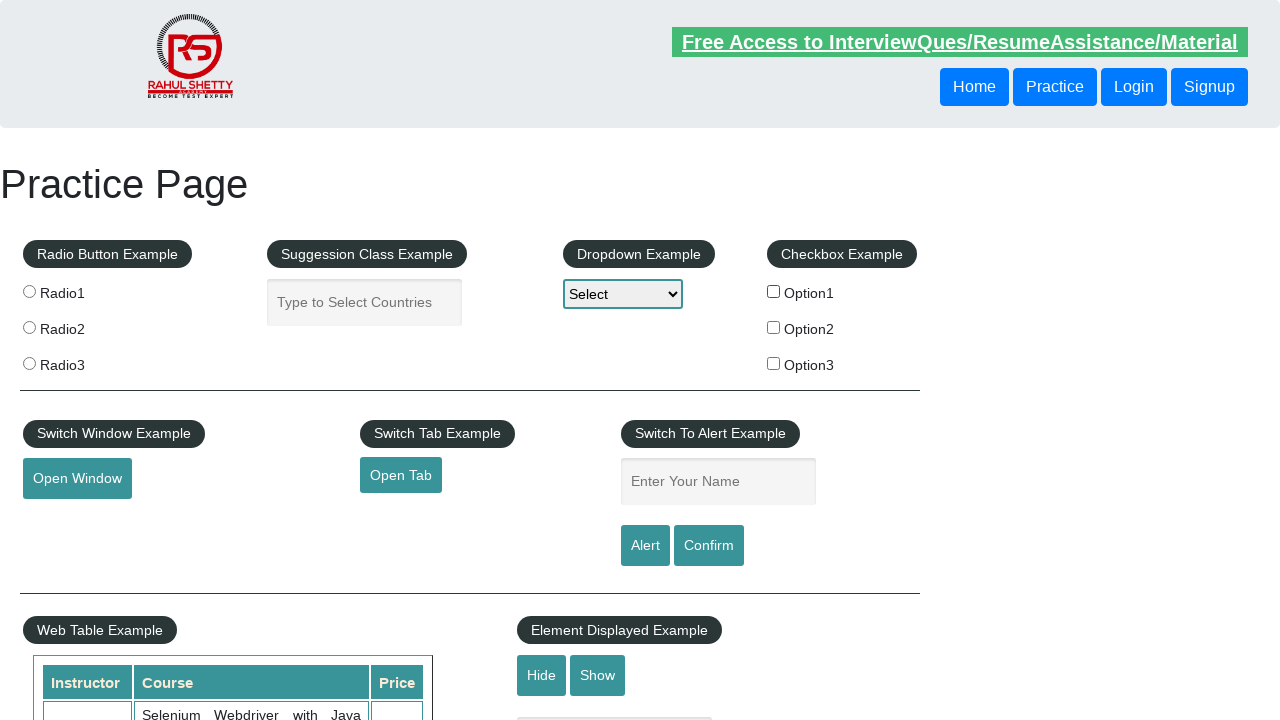